Tests a to-do app by clicking on checkboxes to mark items as done, adding a new to-do item, and archiving completed items, then verifying the list counts are correct.

Starting URL: http://crossbrowsertesting.github.io/

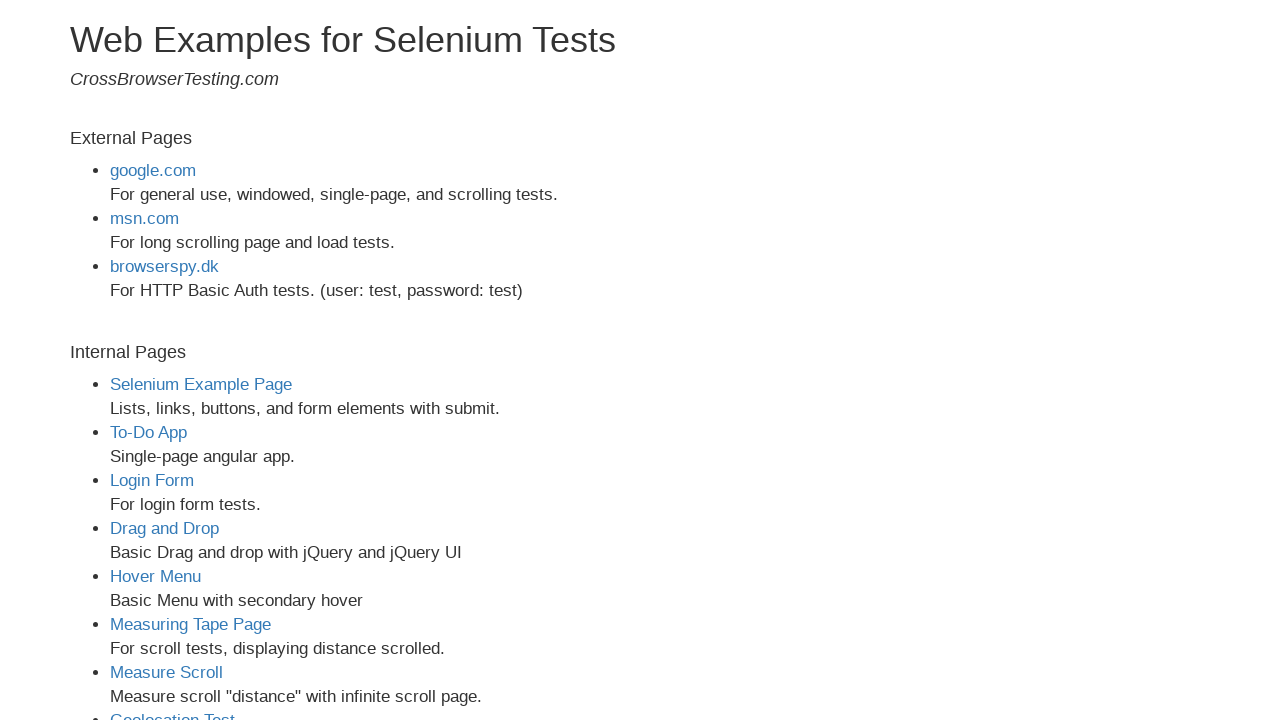

Clicked on the To-Do App link at (148, 432) on a[href='todo-app.html']
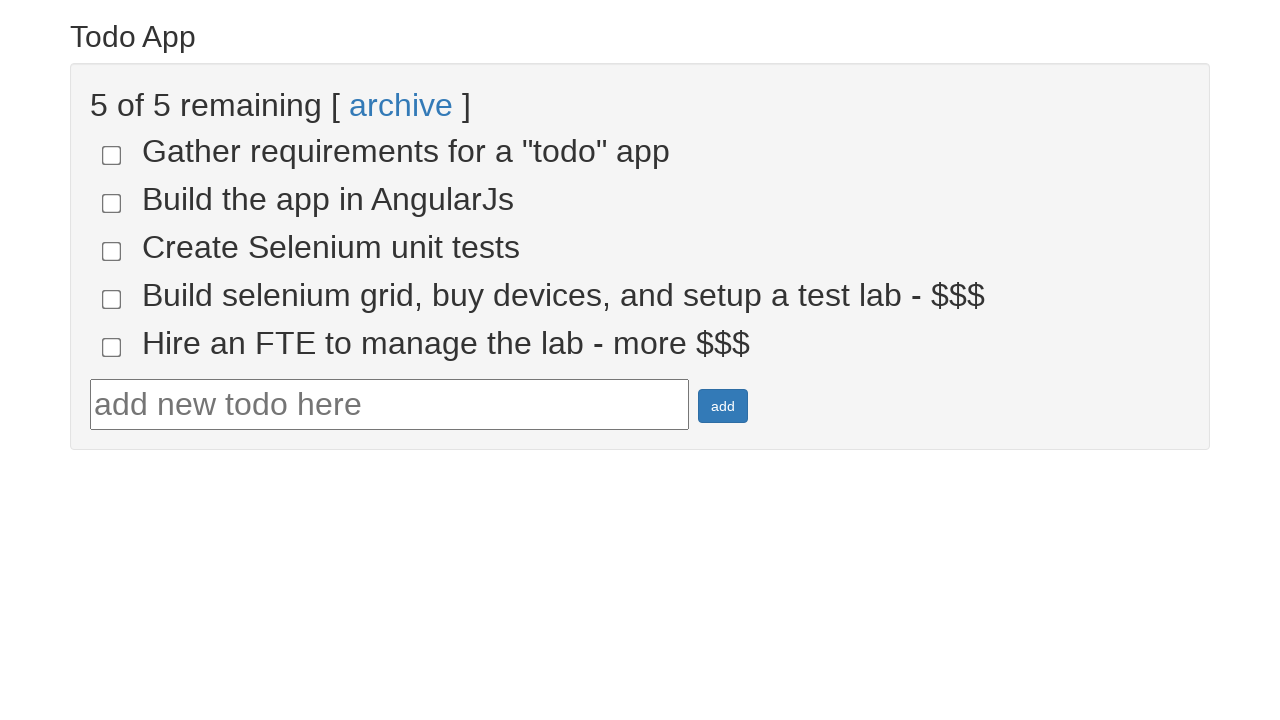

To-do app page loaded successfully
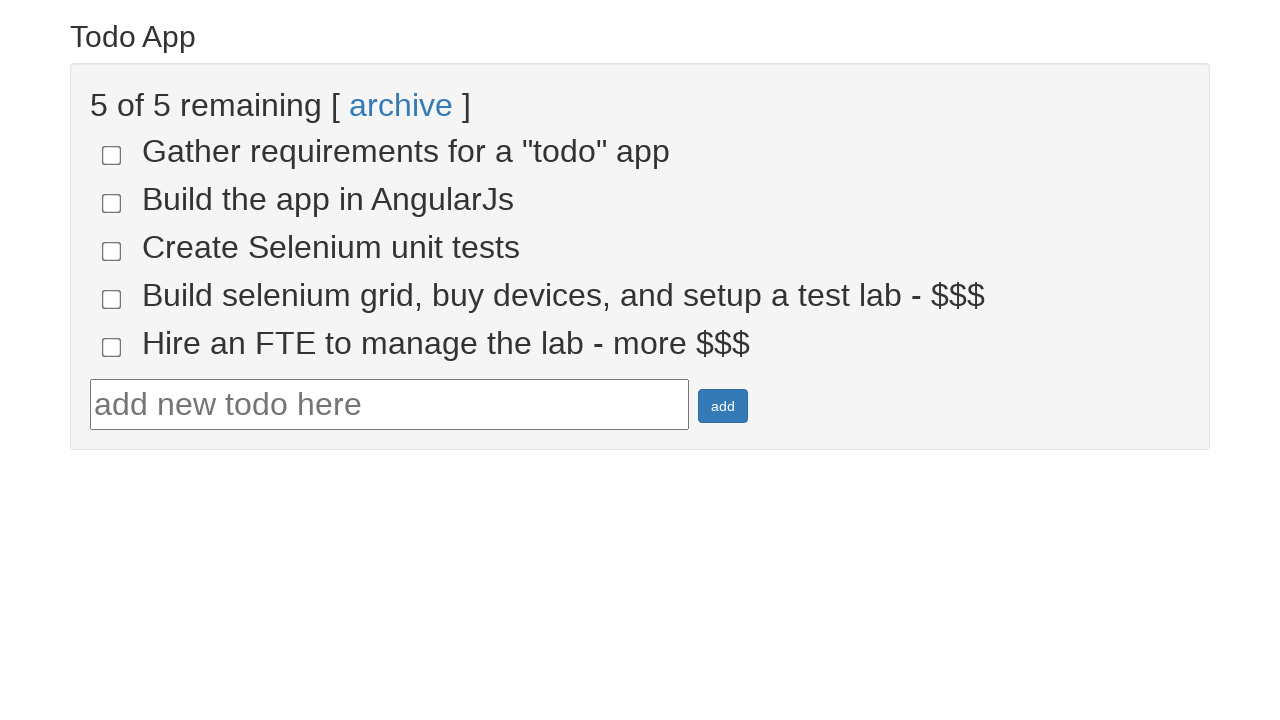

Checked todo-4 checkbox at (112, 299) on input[name='todo-4']
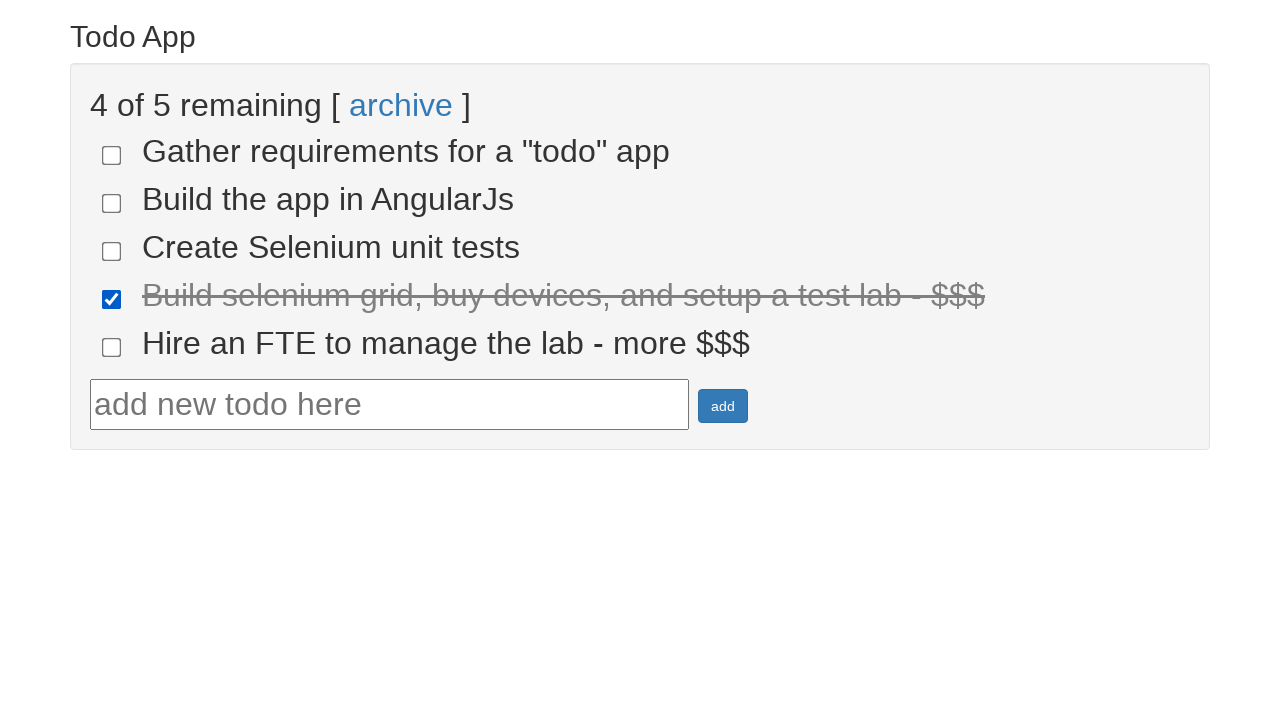

Checked todo-5 checkbox at (112, 347) on input[name='todo-5']
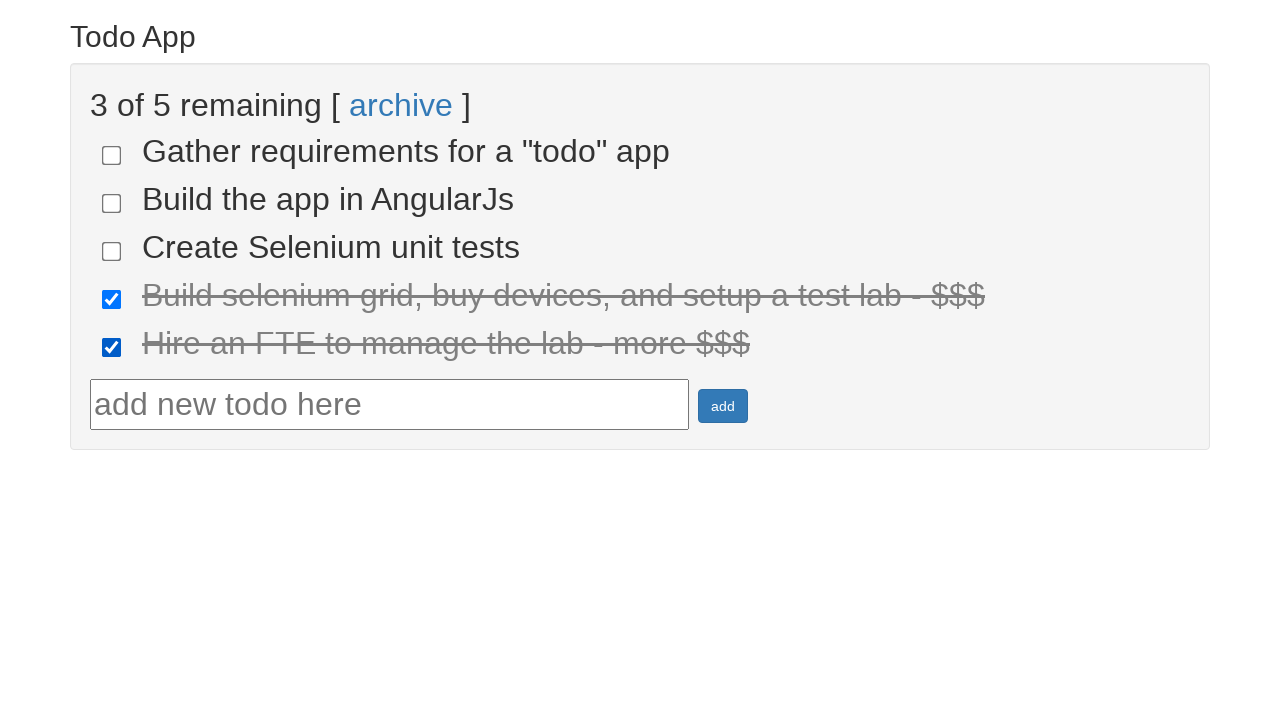

Verified 2 items are marked as done
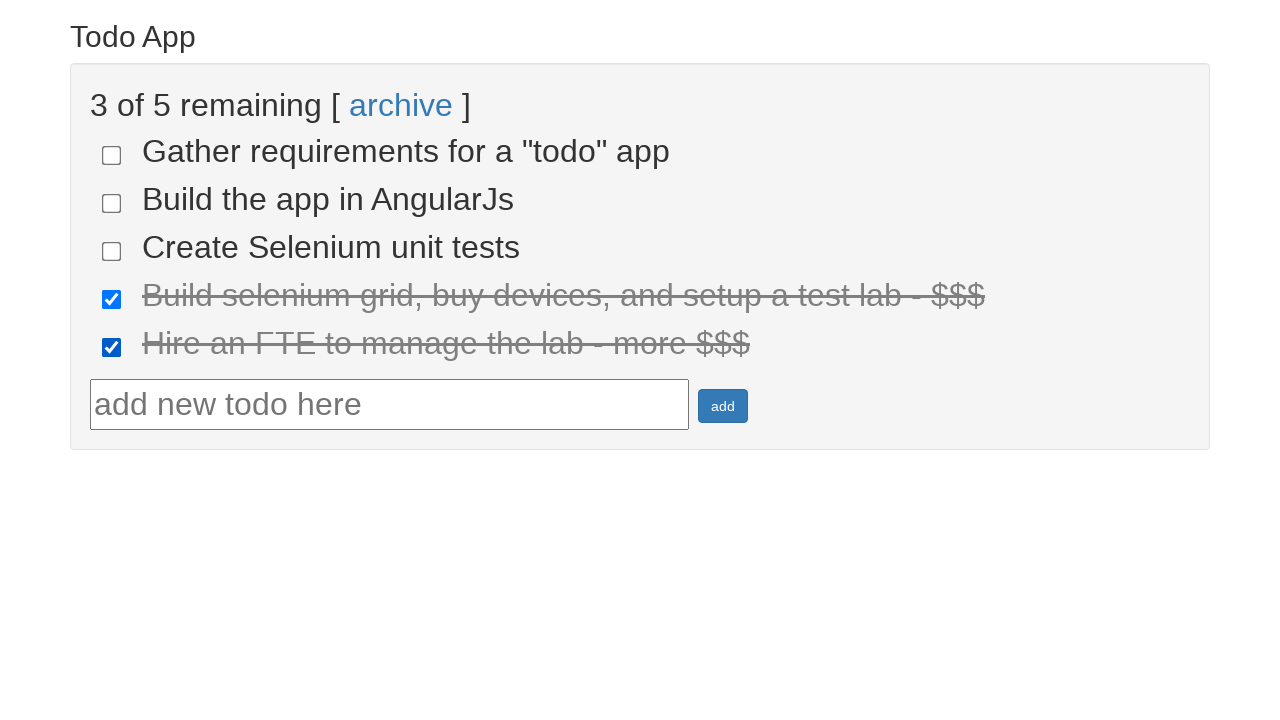

Filled to-do text field with 'running' on #todotext
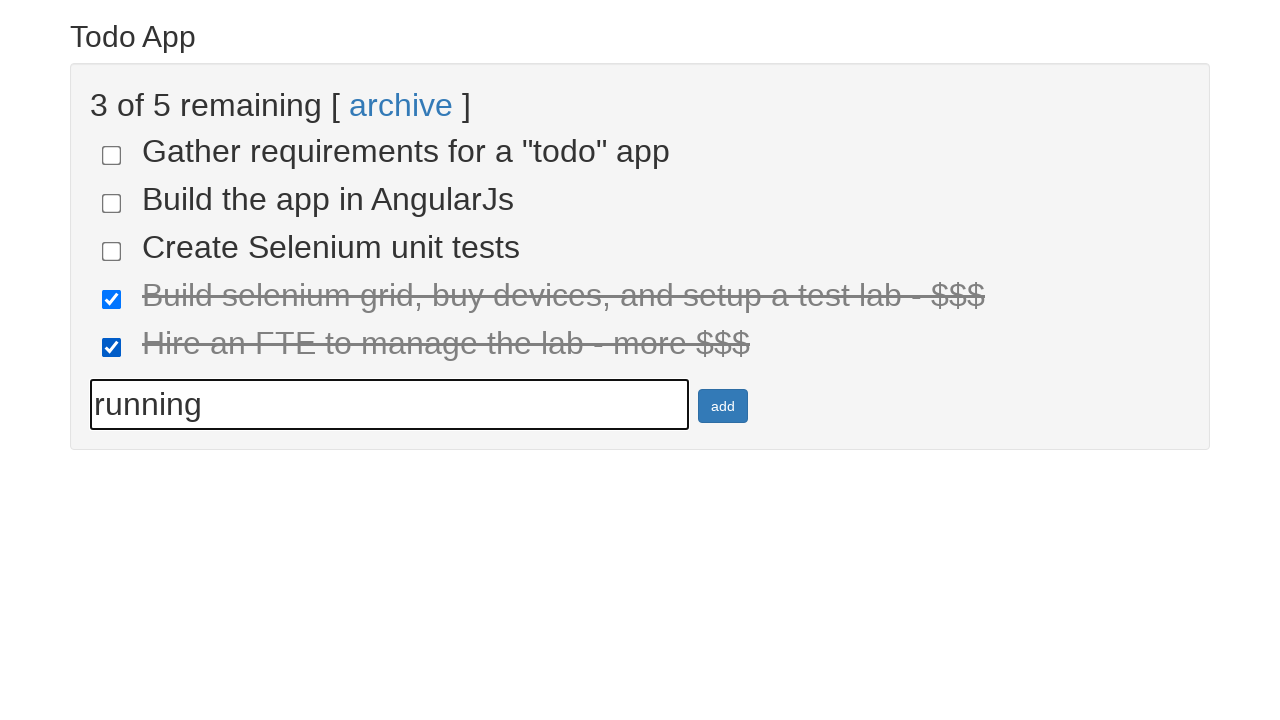

Pressed Enter to add new to-do item on #todotext
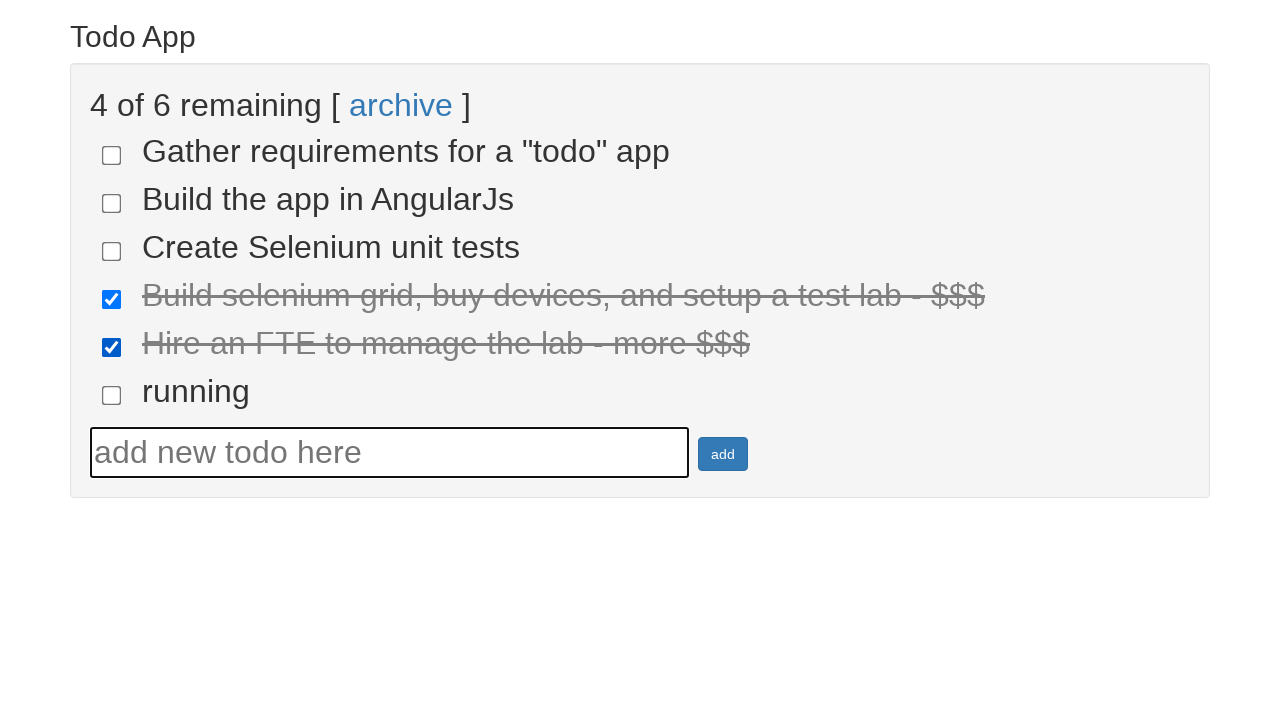

Verified new to-do item is displayed
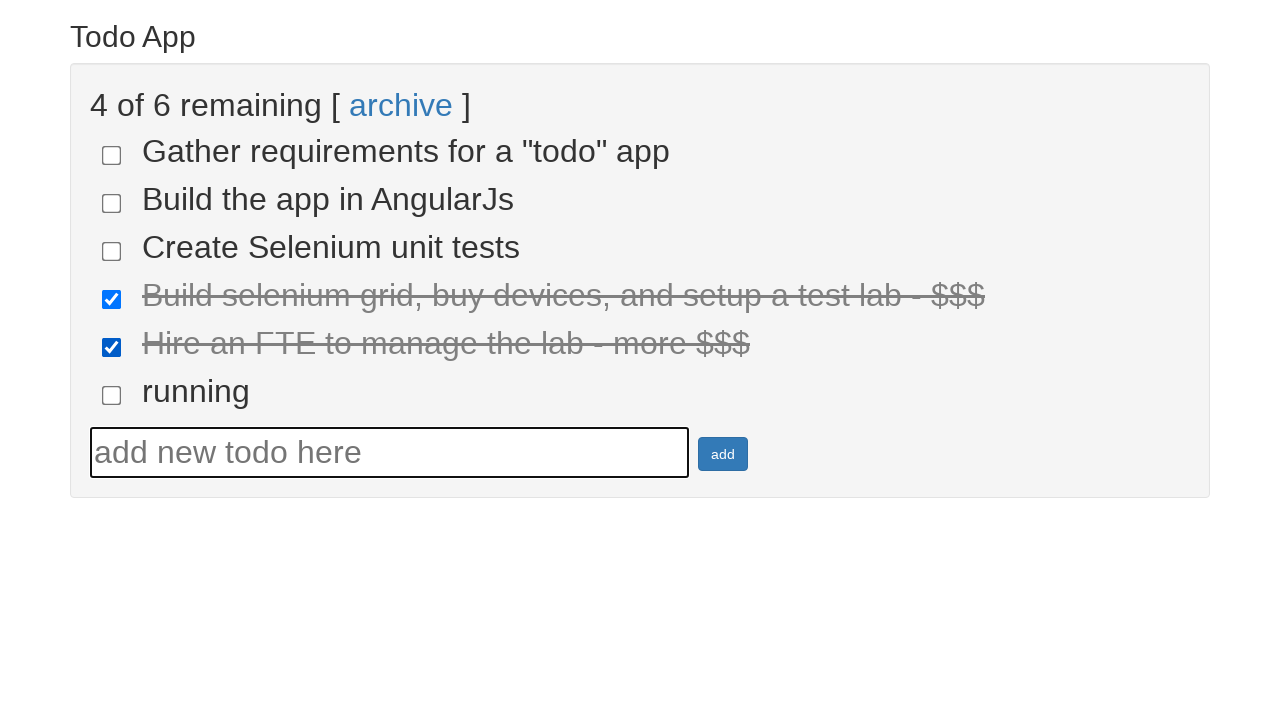

Clicked archive link to archive completed todos at (401, 105) on a[ng-click='todoList.archive()']
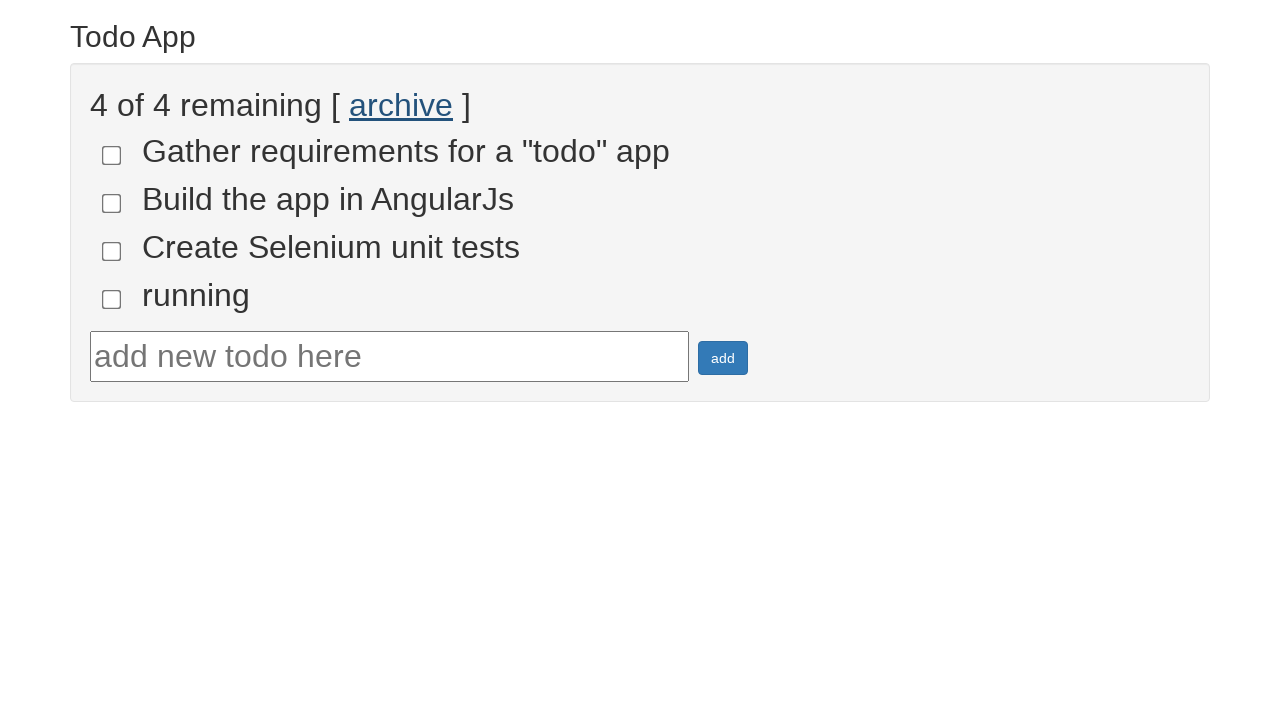

Waited 500ms for archive action to complete
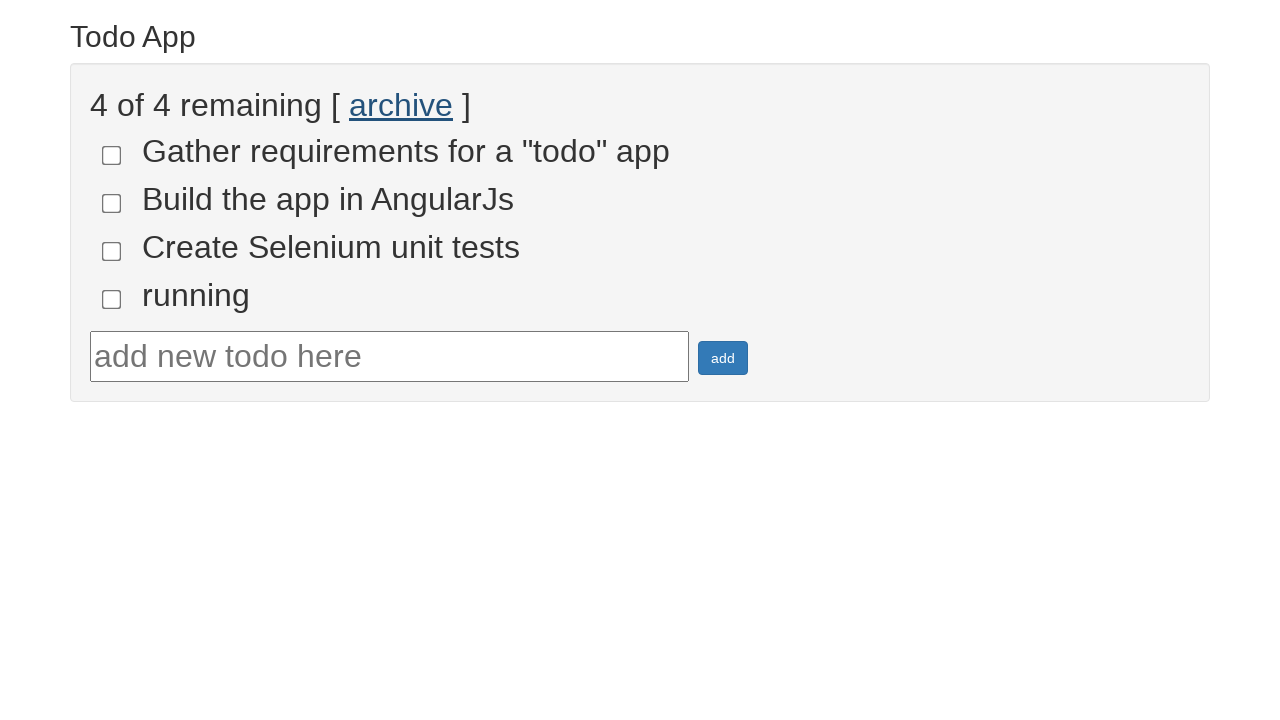

Verified 4 incomplete items remain after archiving completed todos
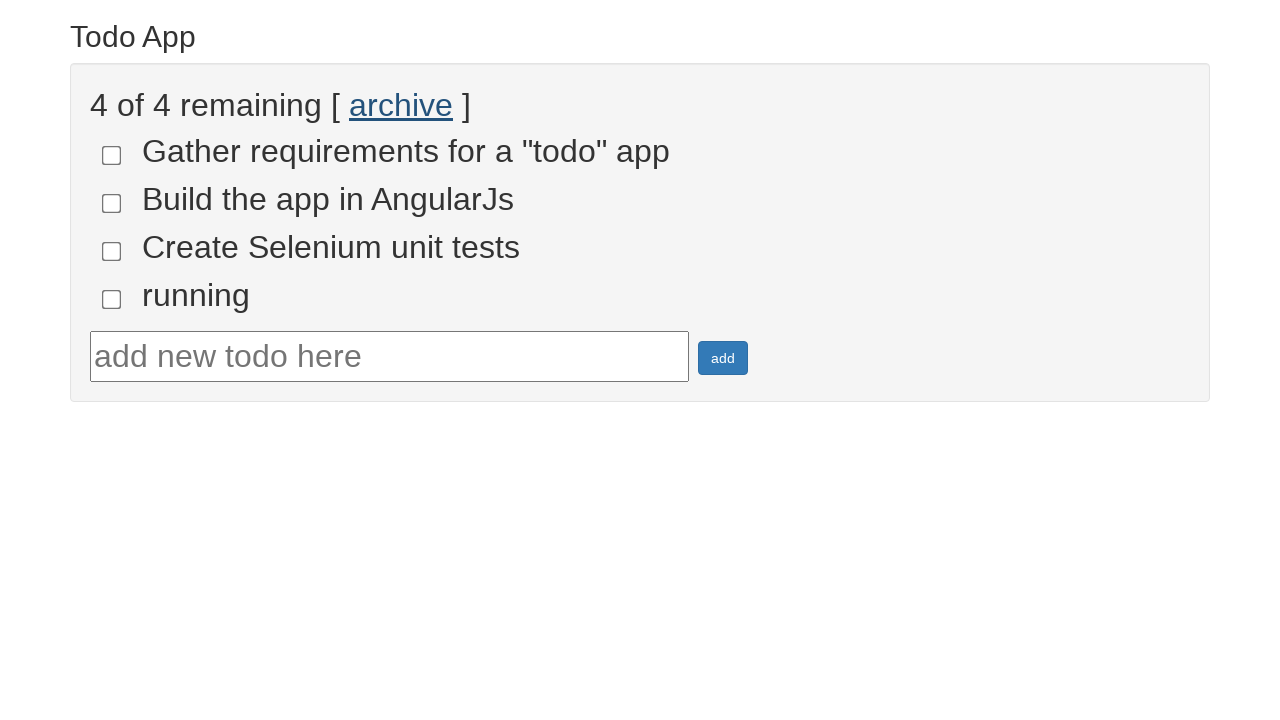

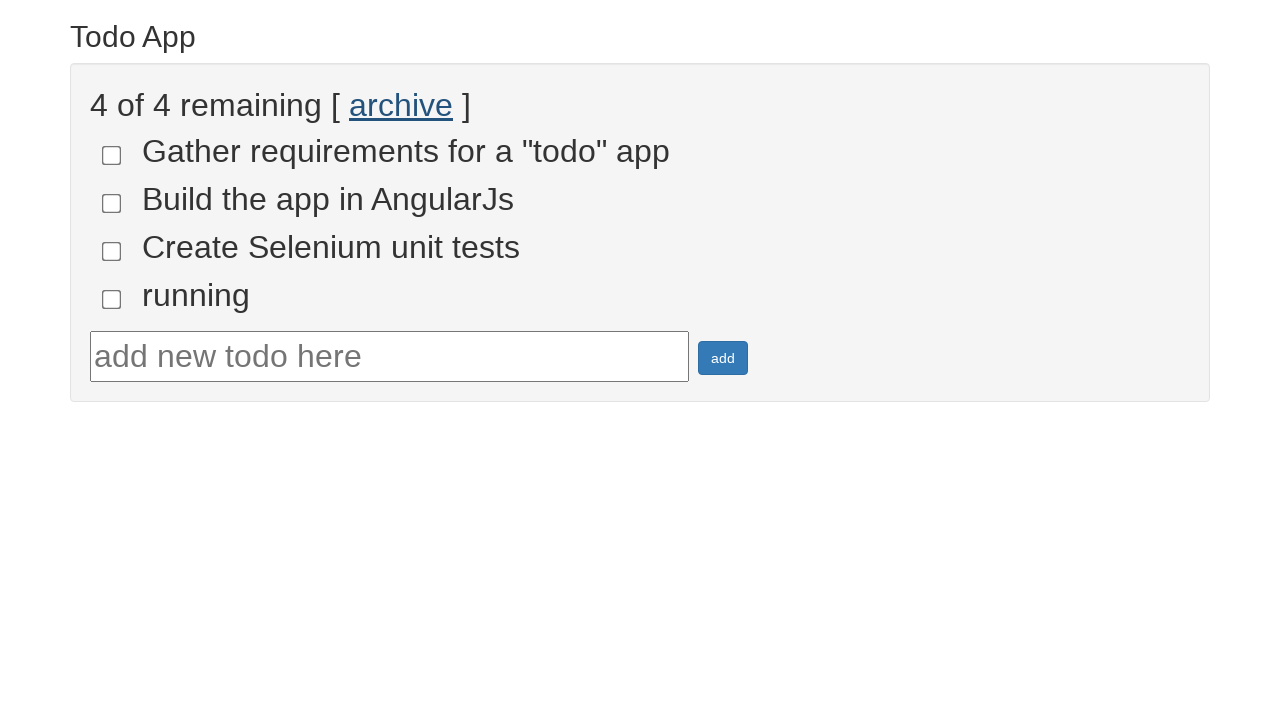